Tests dropdown menu functionality by clicking on the dropdown button and selecting the autocomplete option

Starting URL: https://formy-project.herokuapp.com/dropdown

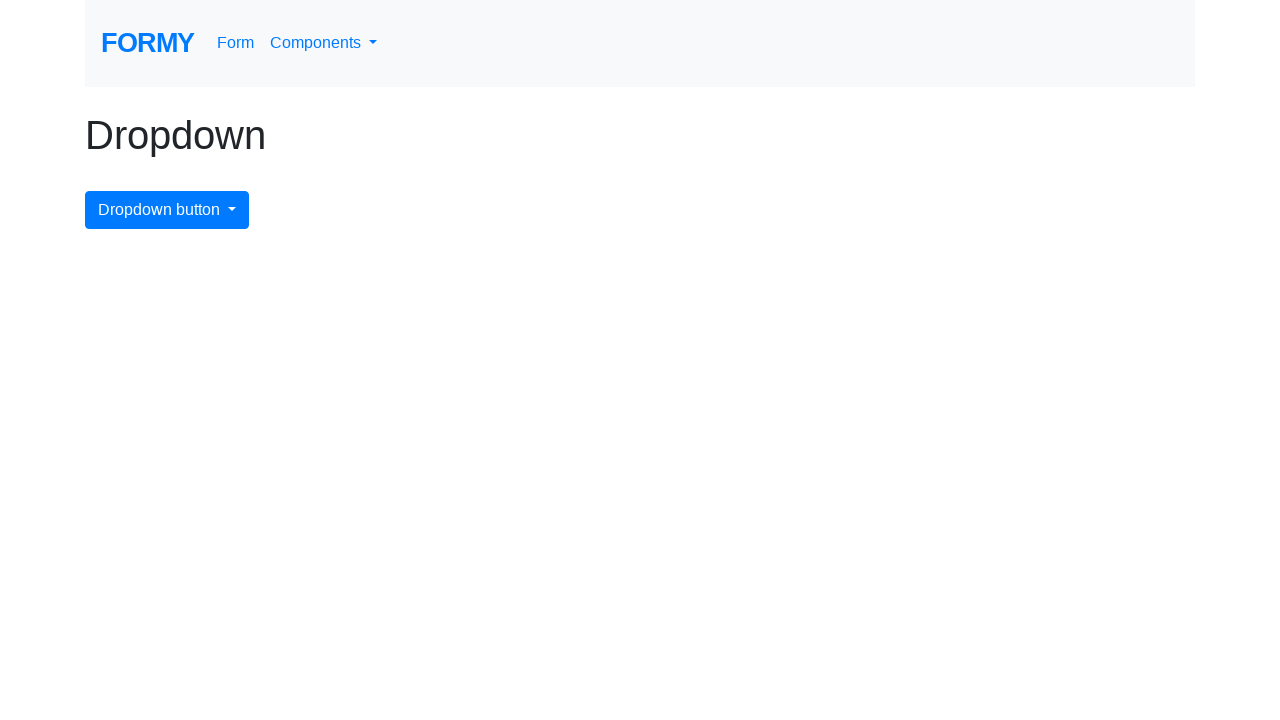

Clicked dropdown menu button to open the dropdown at (167, 210) on #dropdownMenuButton
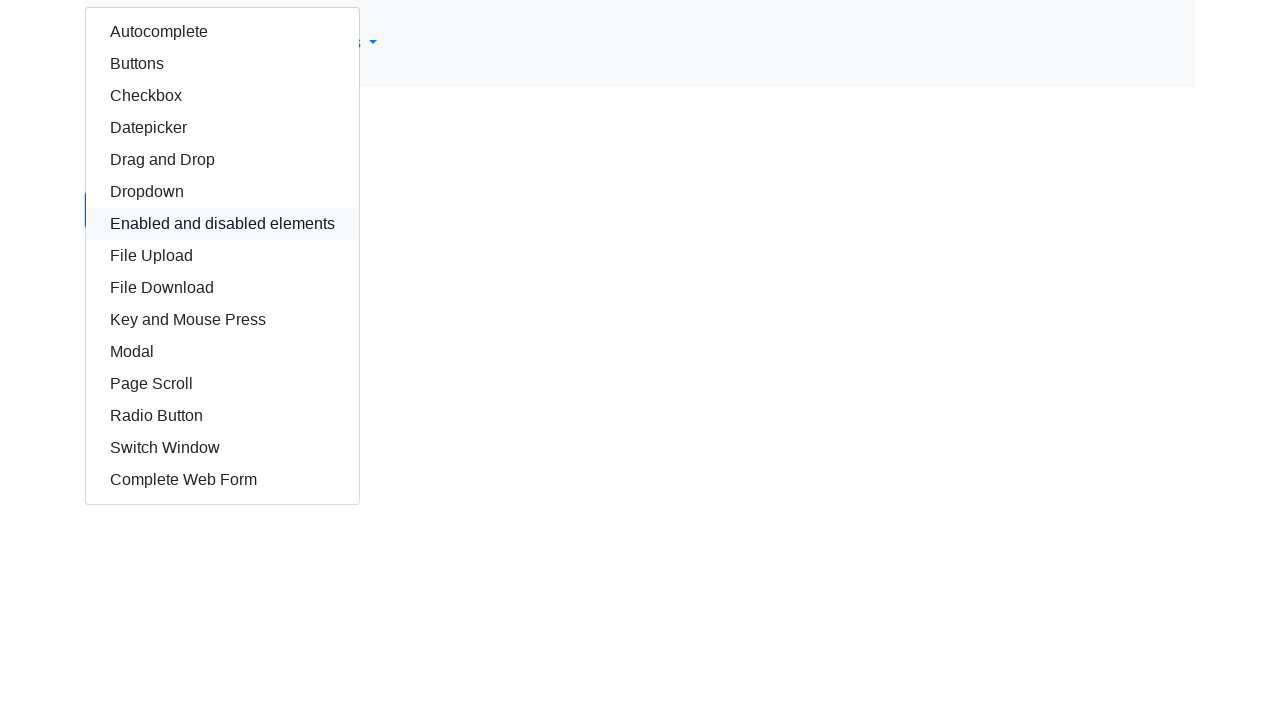

Clicked autocomplete option from dropdown menu at (222, 32) on #autocomplete
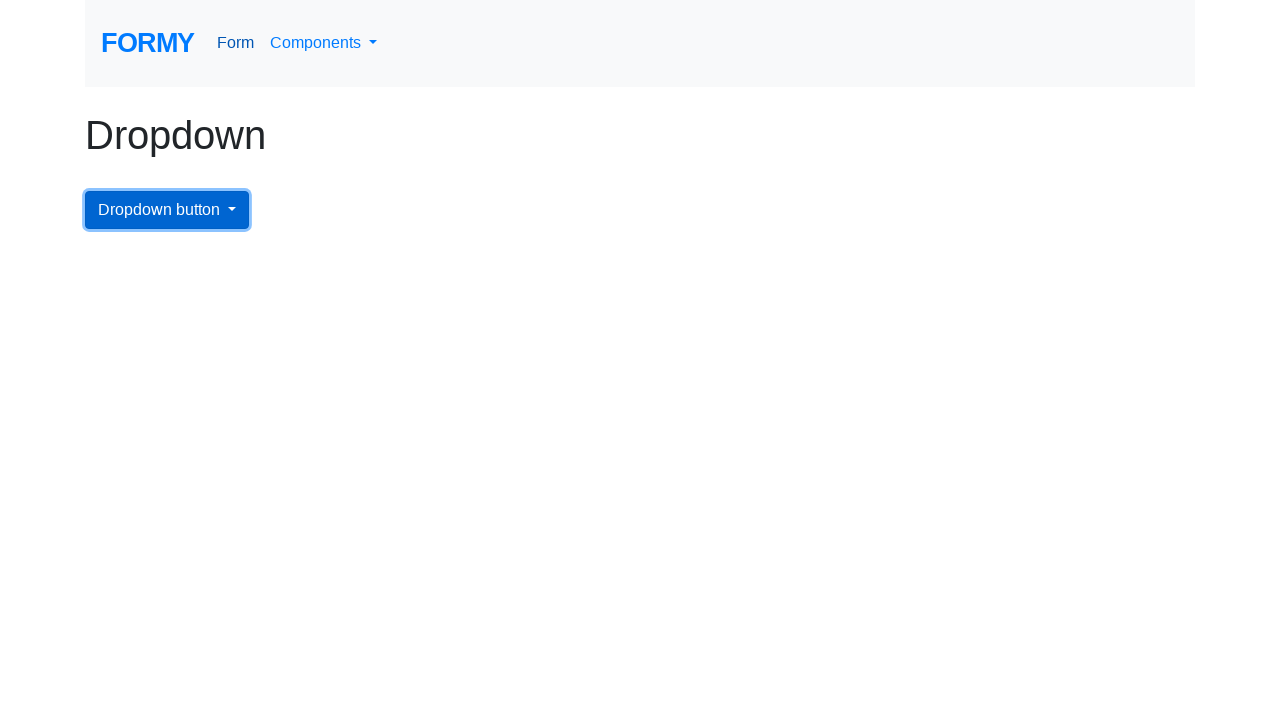

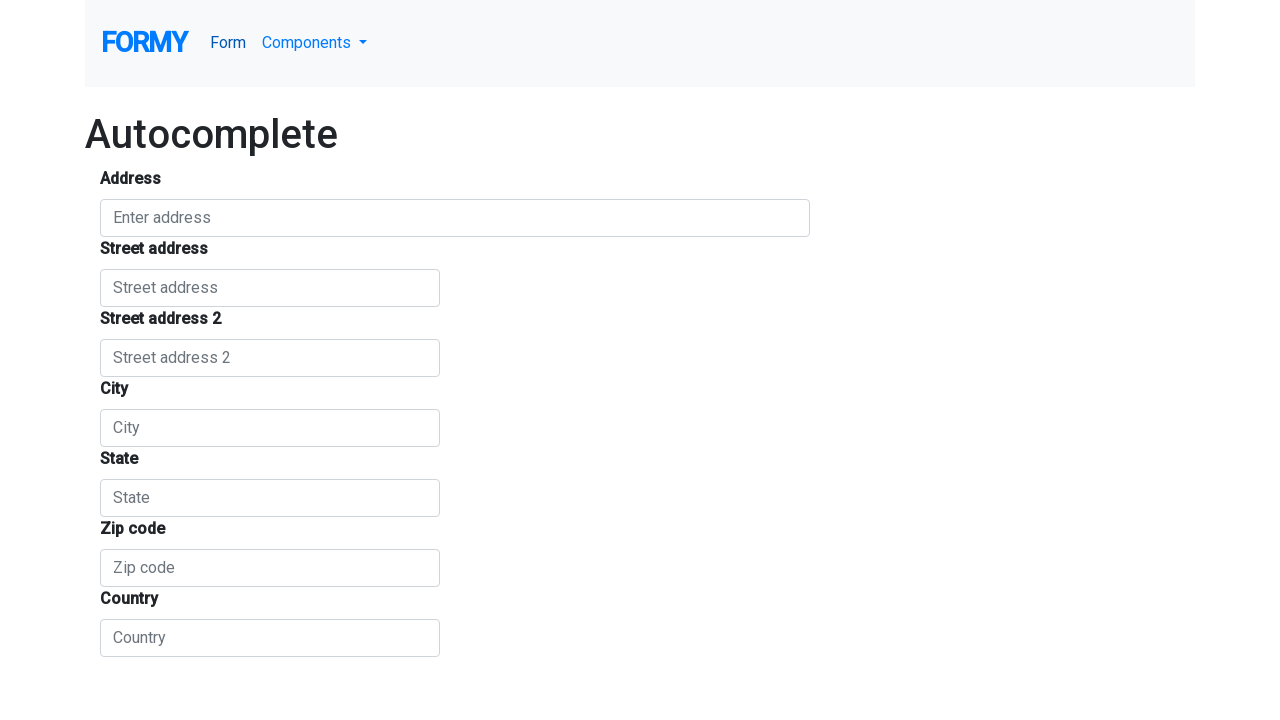